Clicks alert button and handles the JavaScript alert dialog

Starting URL: https://demoqa.com/alerts

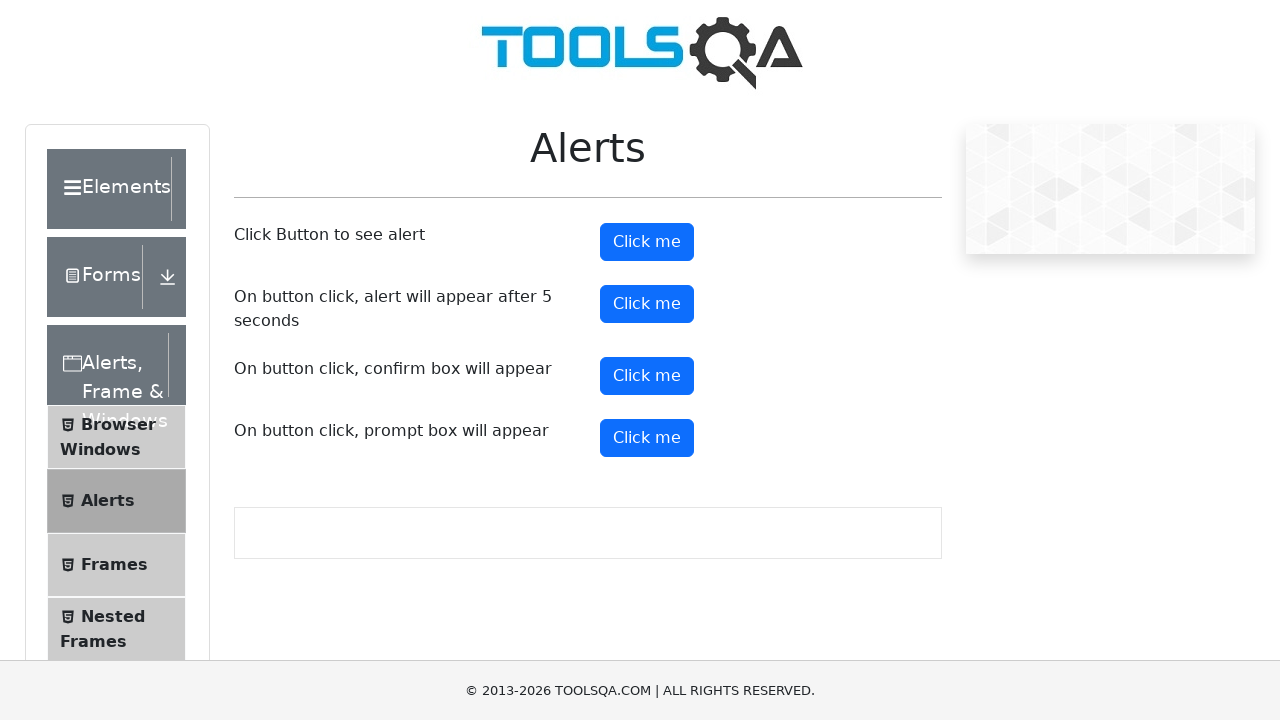

Set up dialog handler to accept alerts
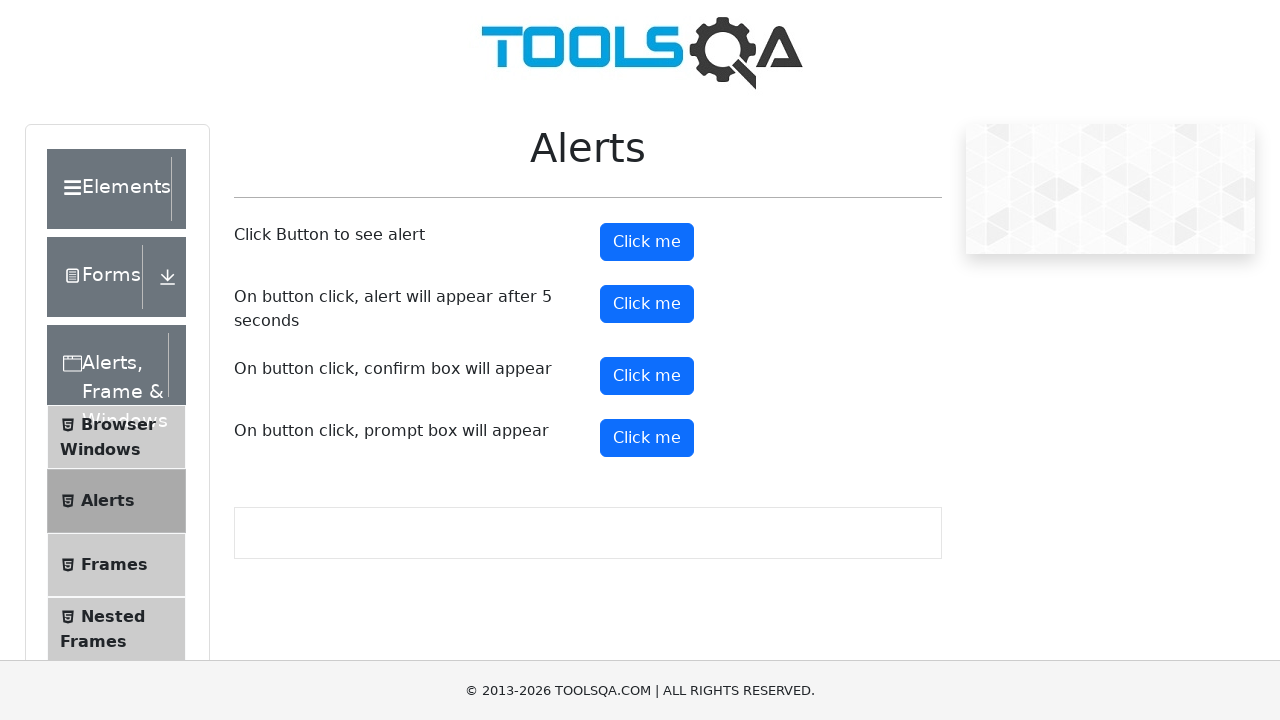

Clicked alert button at (647, 242) on #alertButton
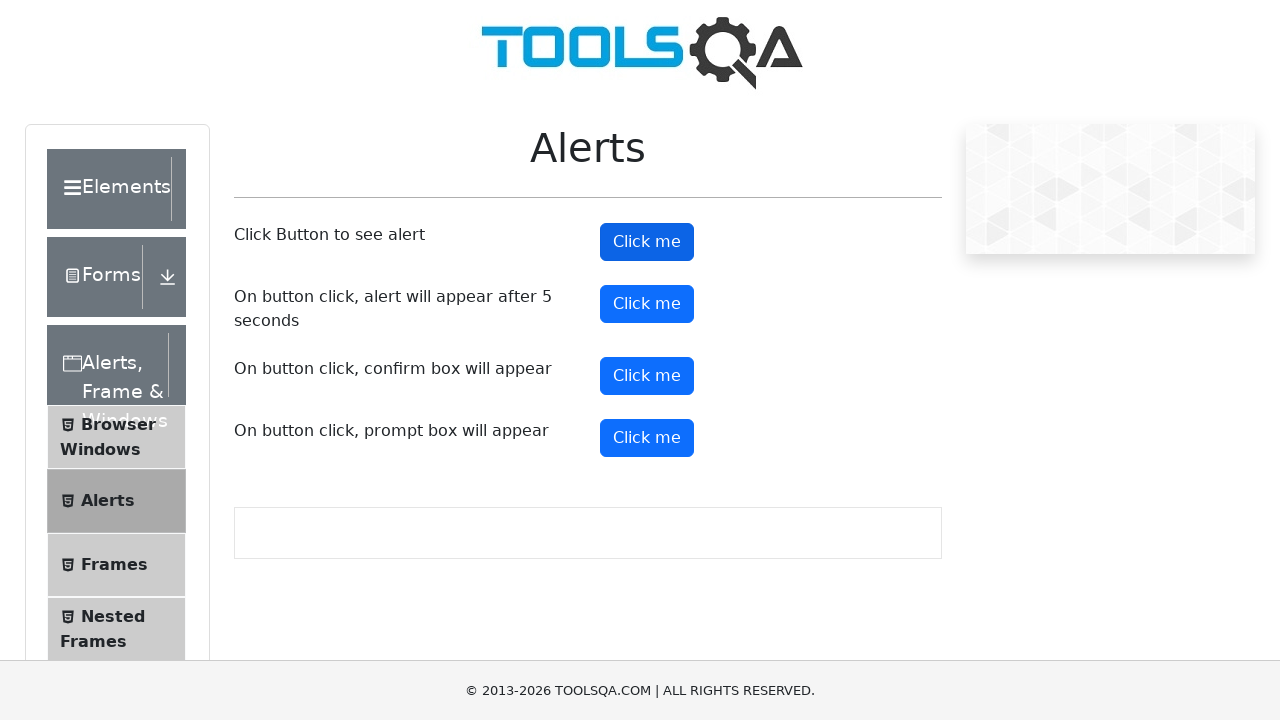

Waited for alert dialog to be handled
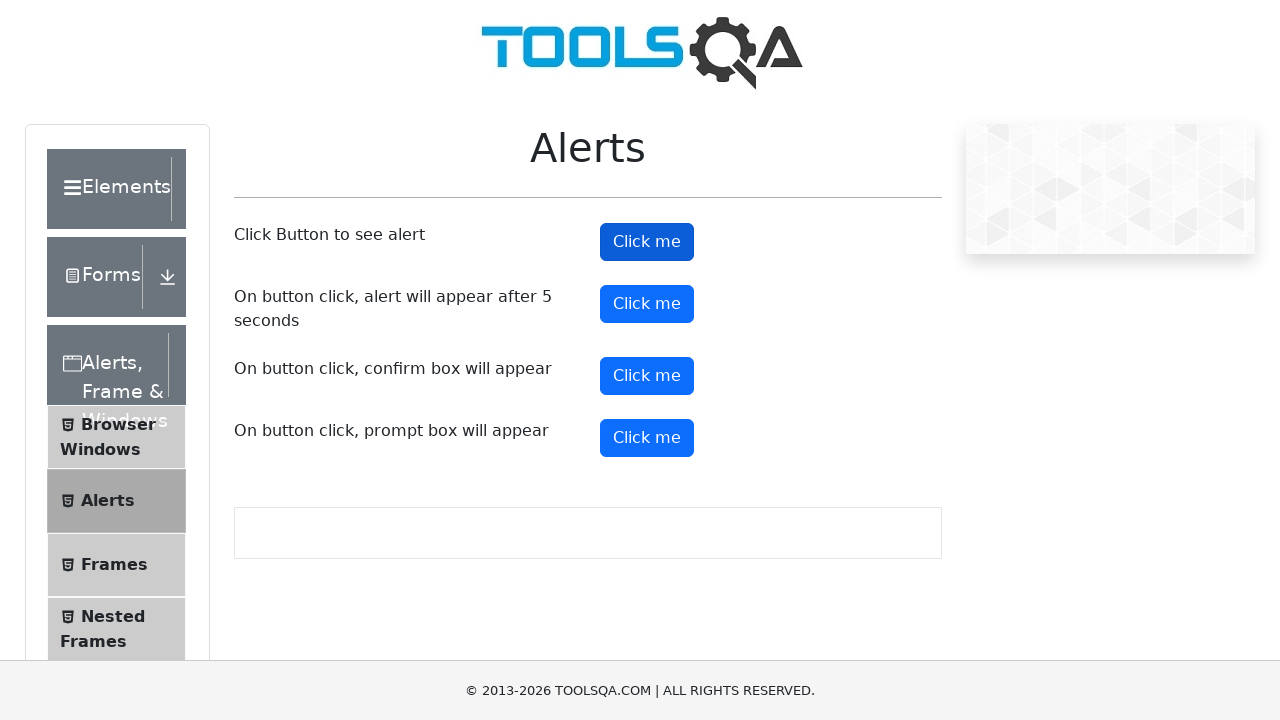

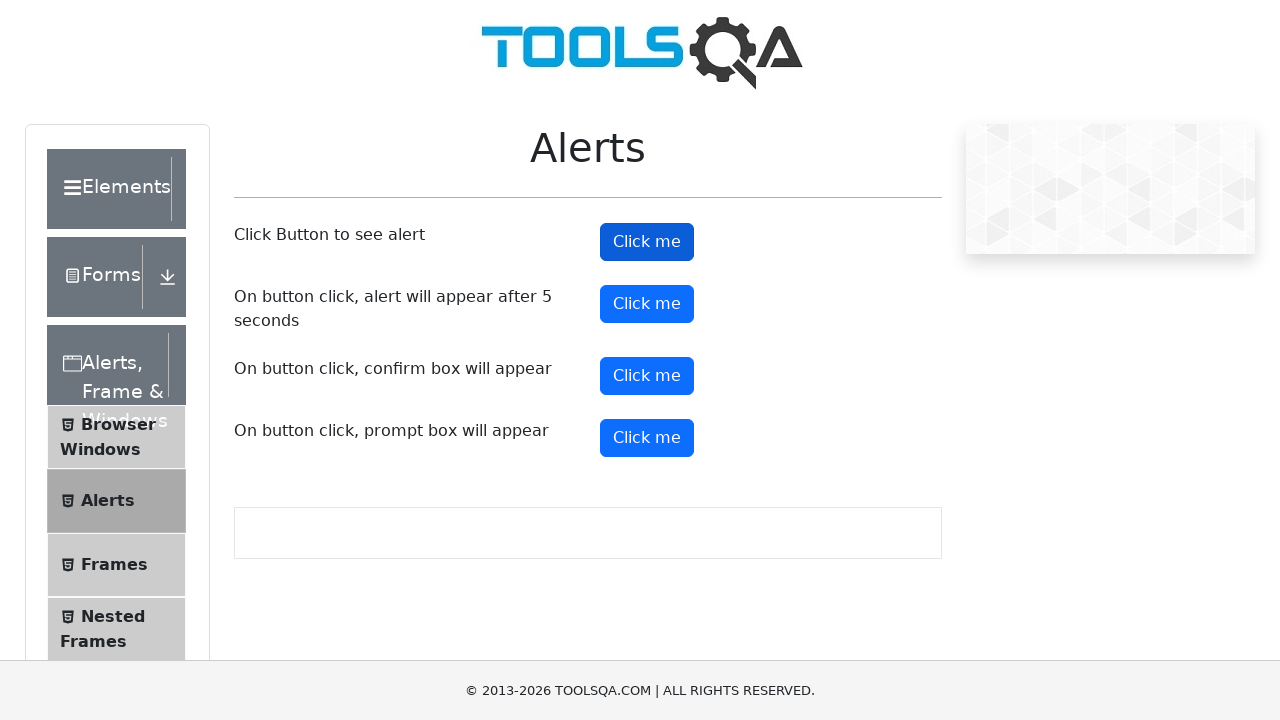